Tests the AngularJS homepage greeting feature by entering a name in the input field and verifying the greeting message updates accordingly.

Starting URL: http://www.angularjs.org

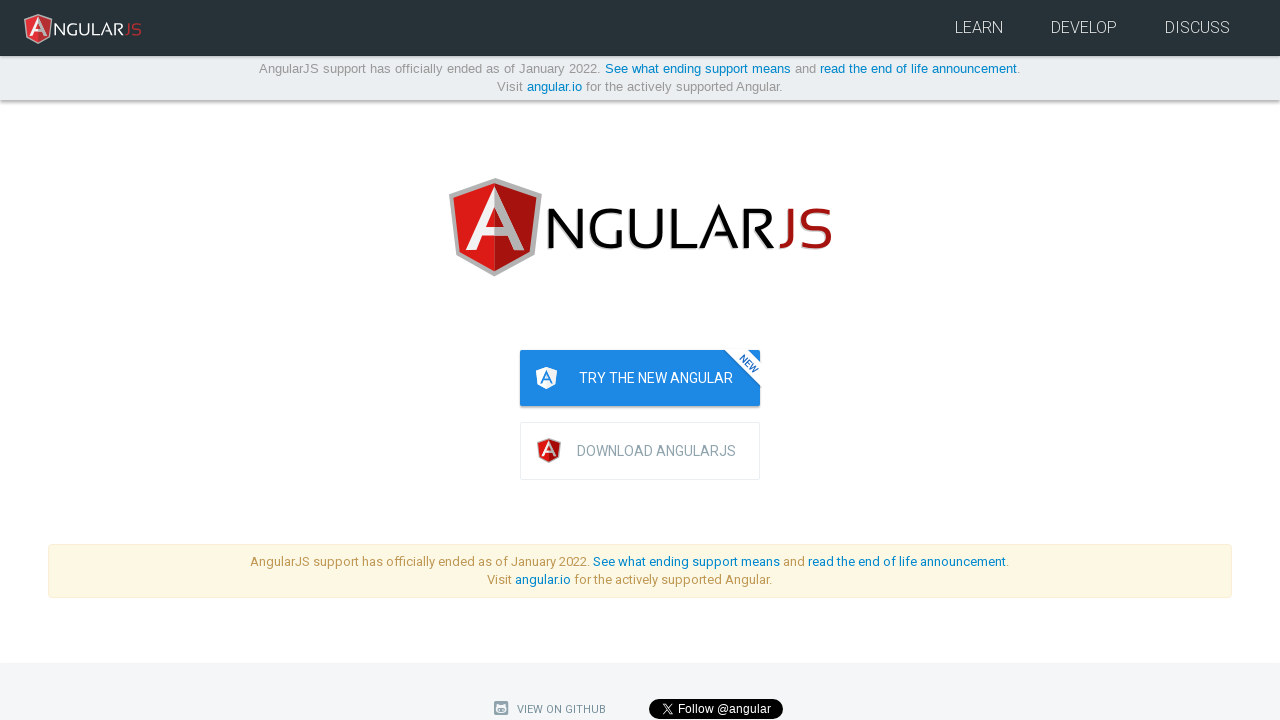

Waited for Angular name input field to load
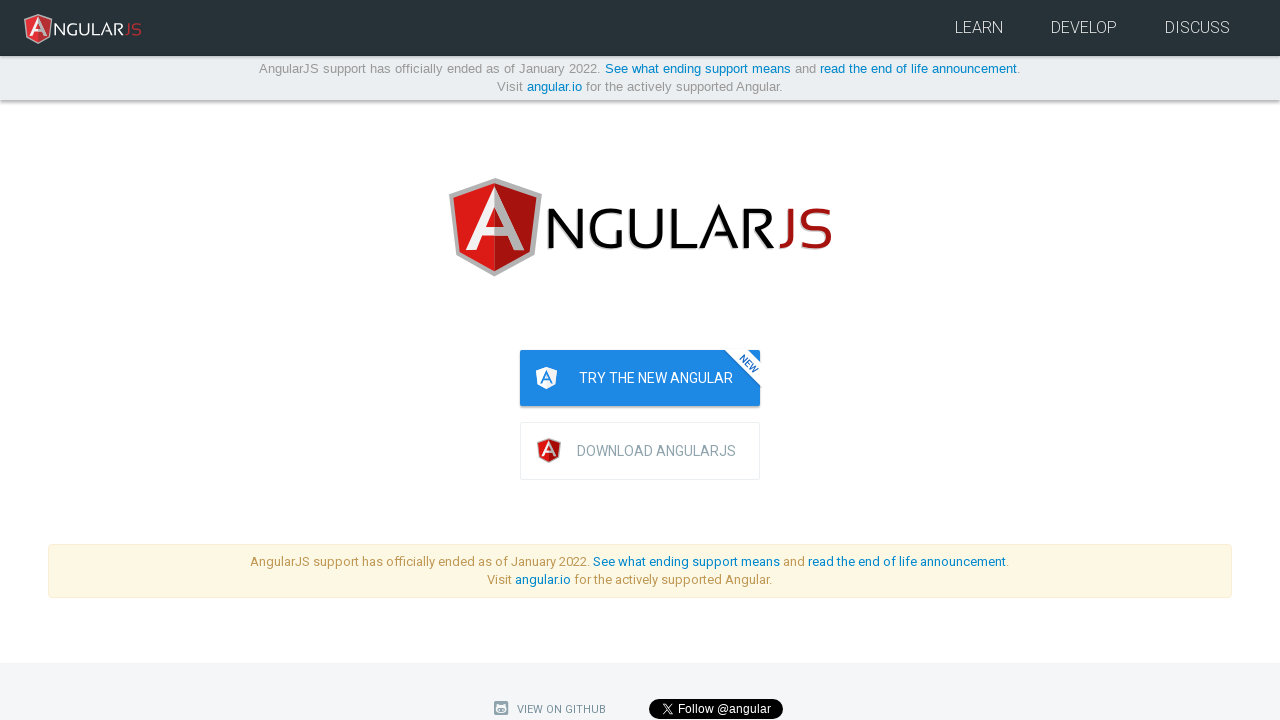

Filled name input field with 'Julie' on input[ng-model='yourName']
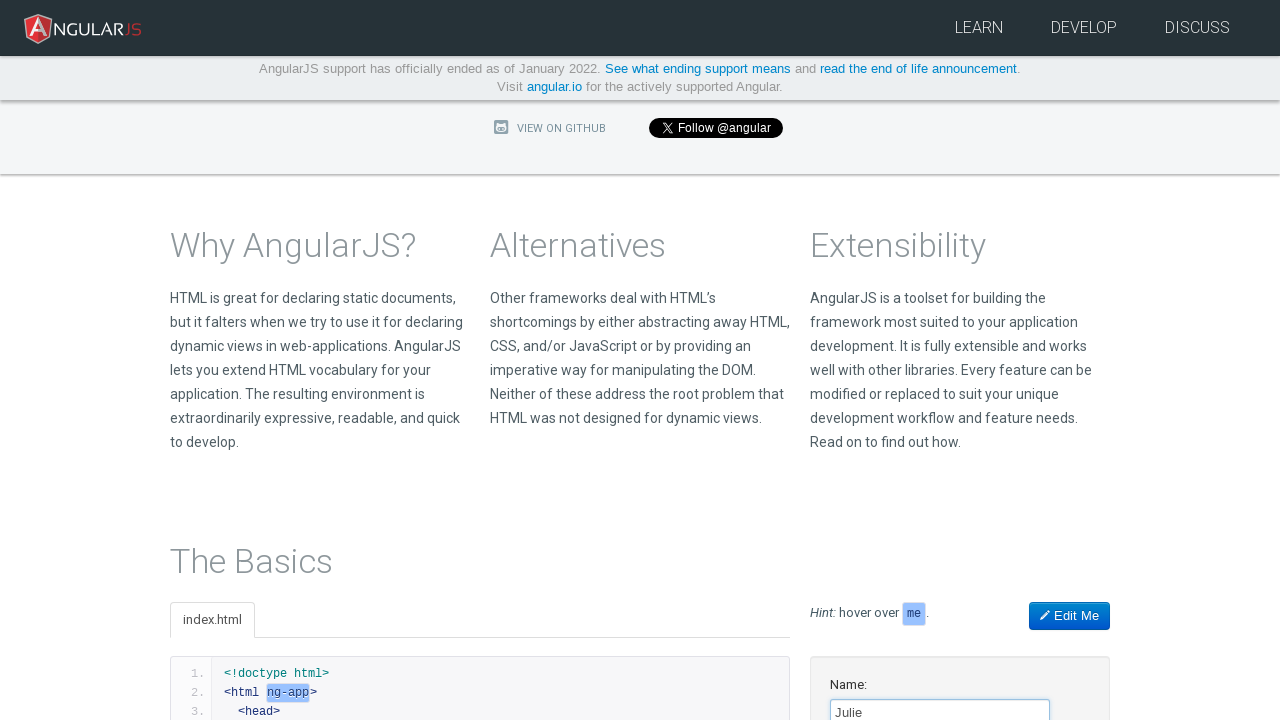

Located greeting element 'Hello Julie!'
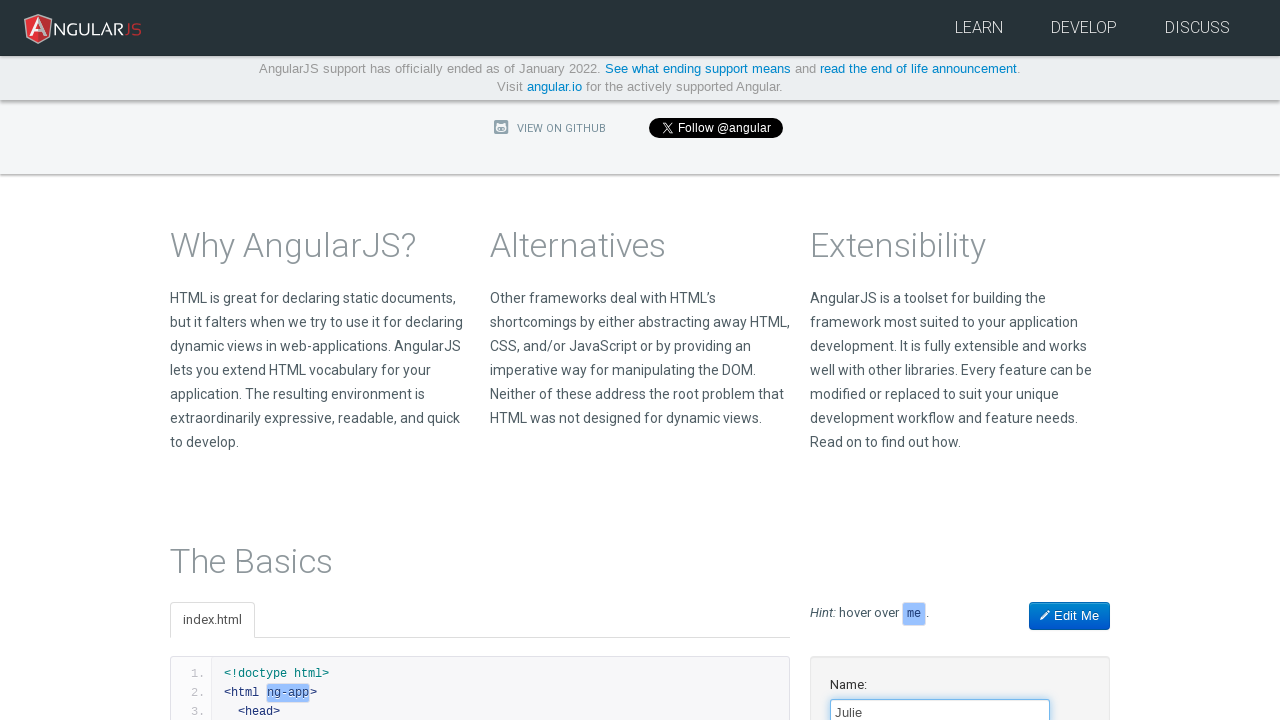

Verified greeting message 'Hello Julie!' is visible
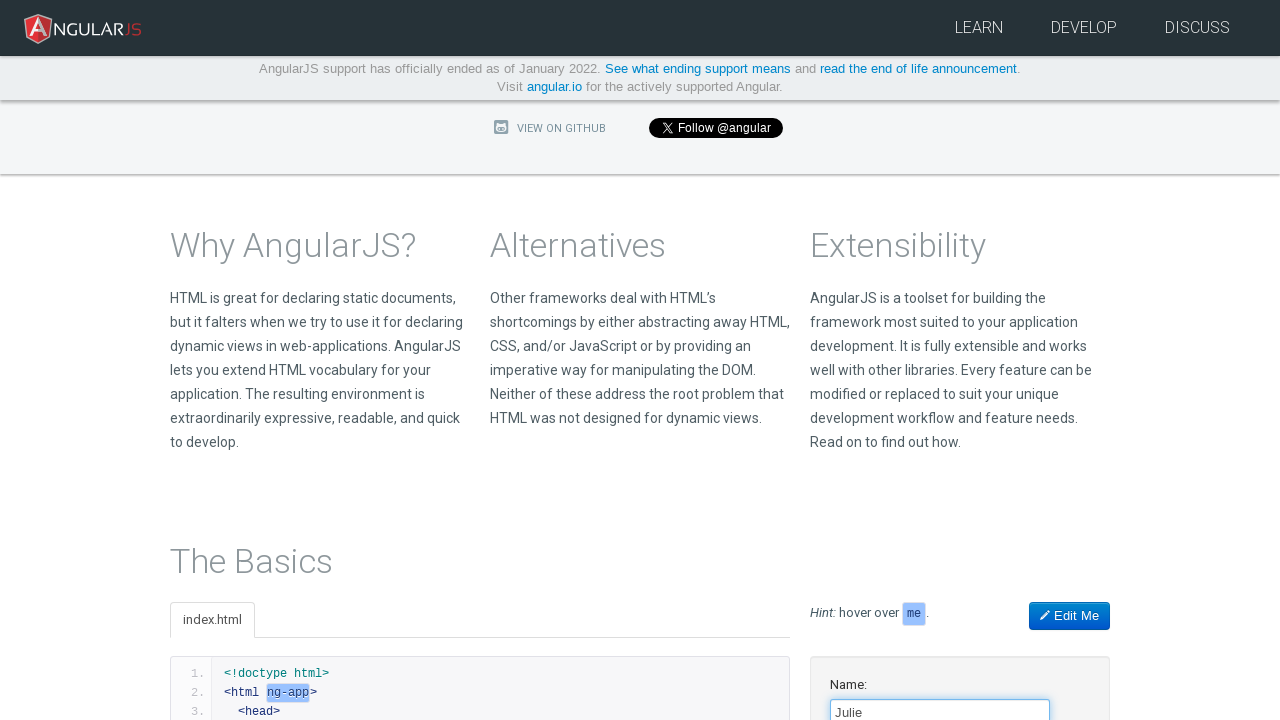

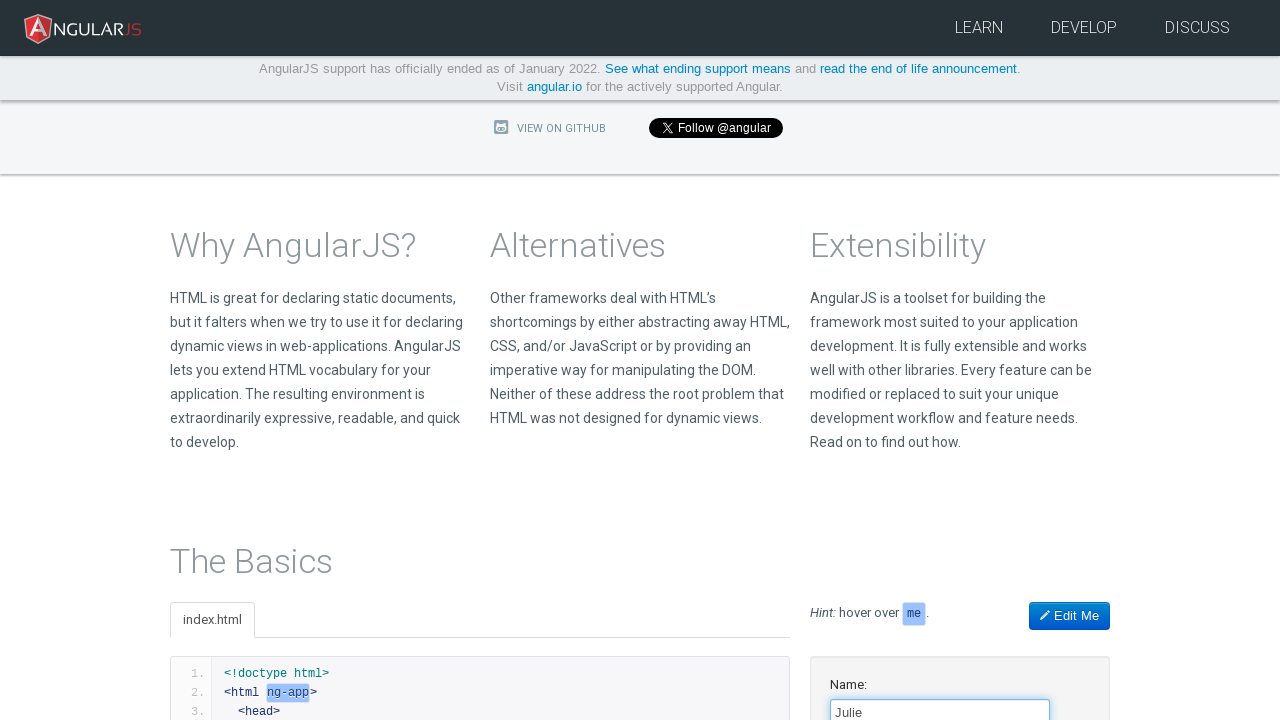